Navigates to AtCoder homepage and verifies that contest panels with contest information are displayed, including checking for contest details like start time, contest page links, and duration.

Starting URL: https://atcoder.jp/home?lang=ja

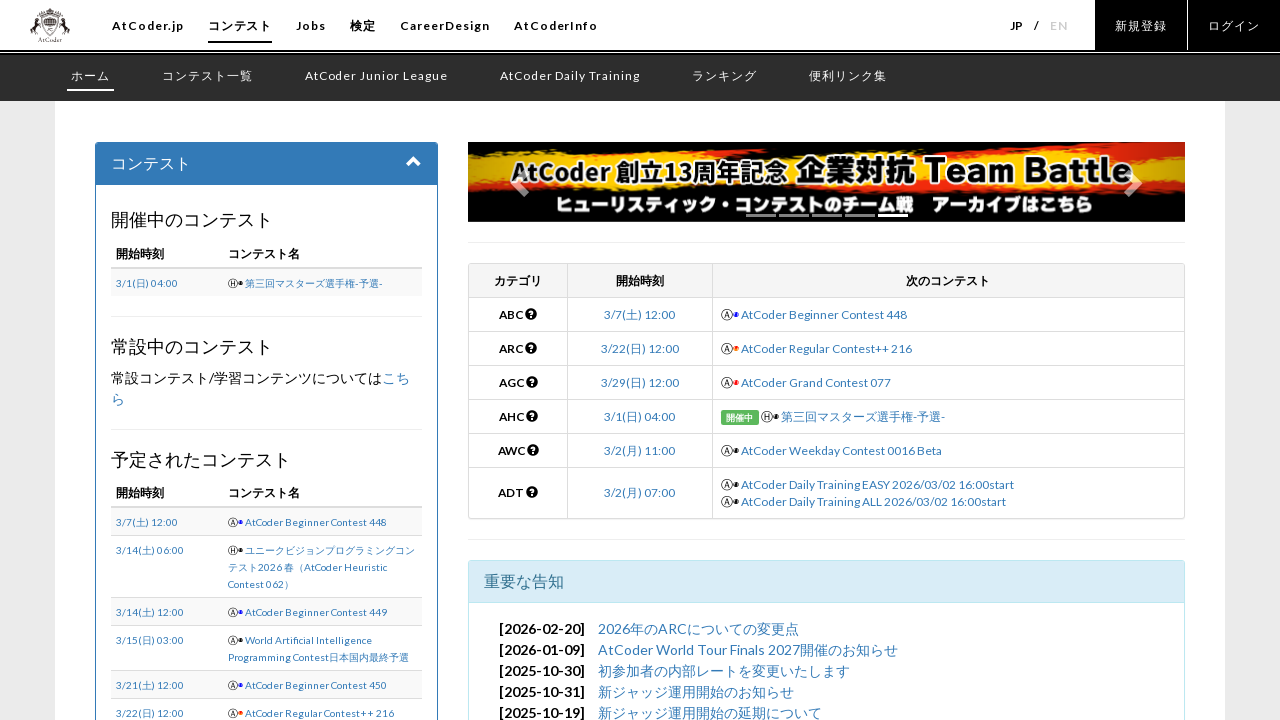

Waited for contest panels to load on AtCoder homepage
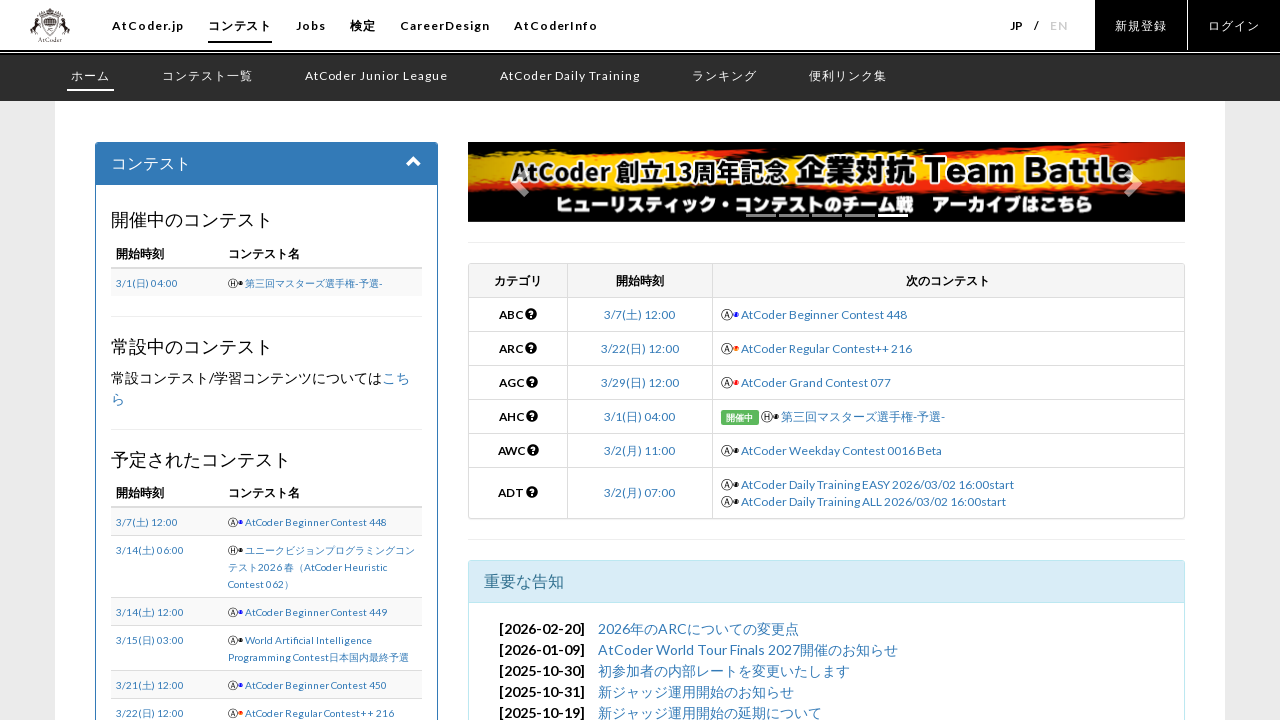

Located all contest panel elements
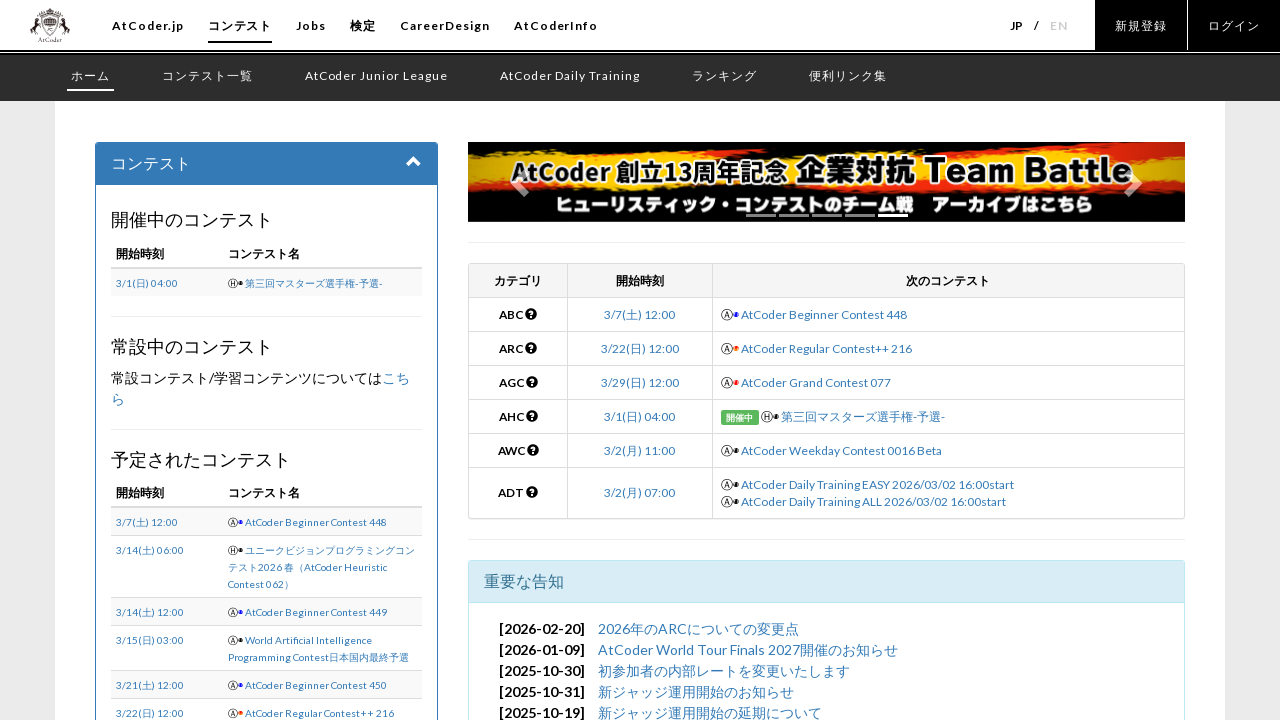

Counted 5 contest panels
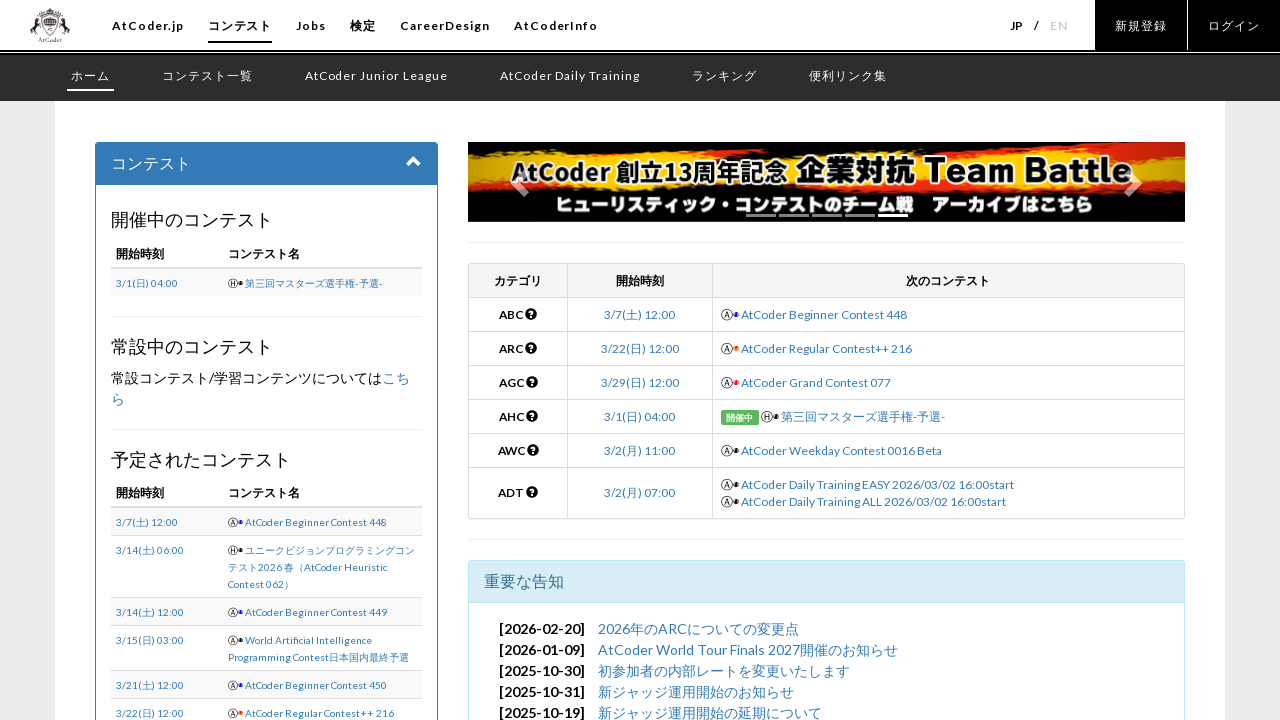

Verified that at least one contest panel exists
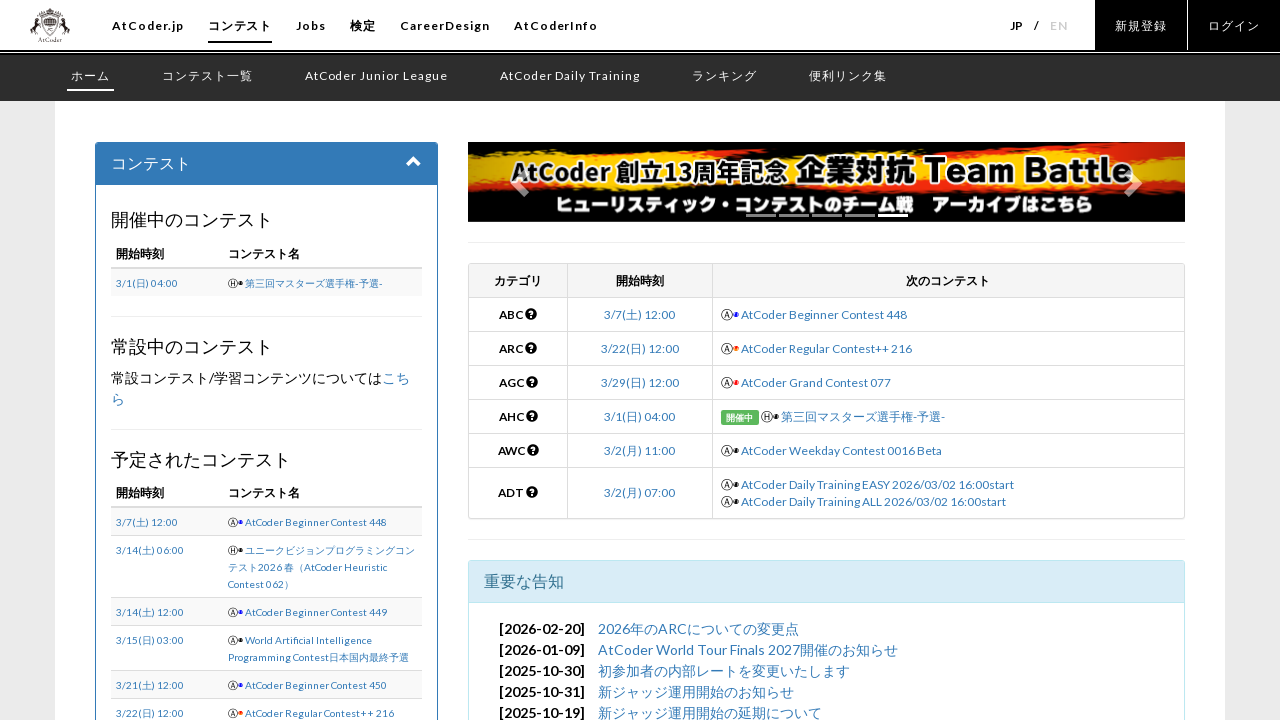

Selected the first contest panel
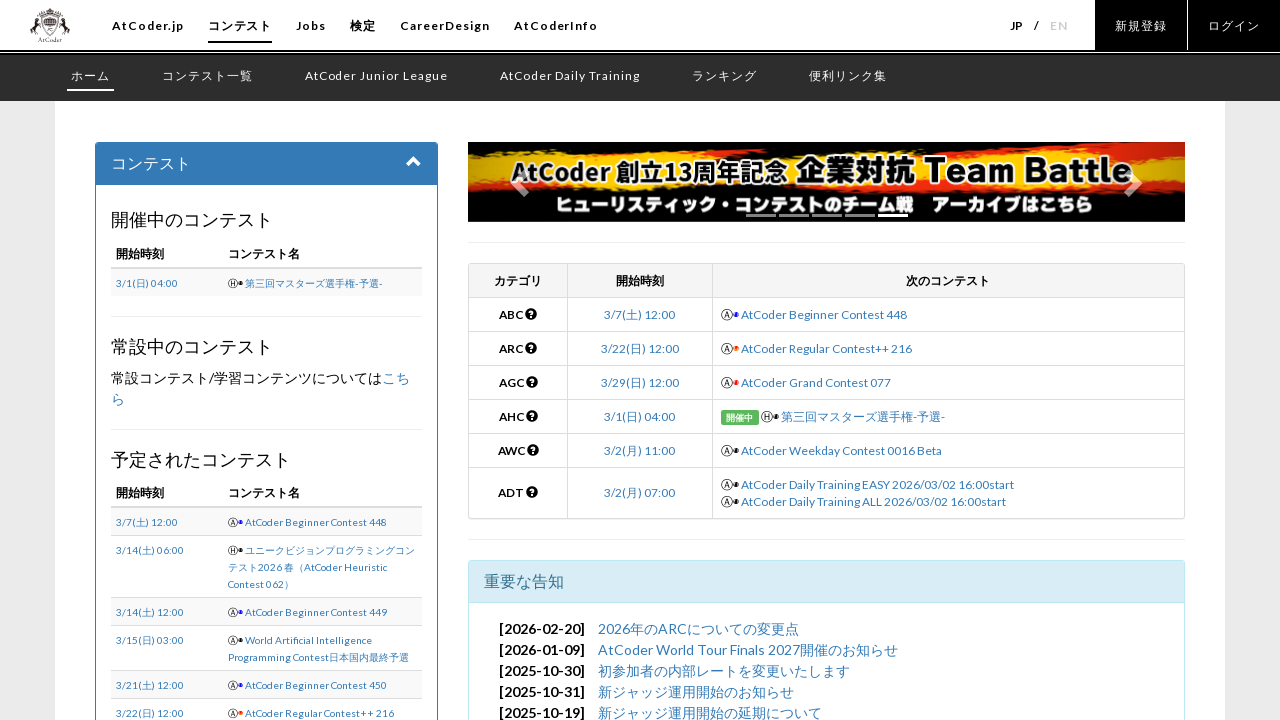

Located contest details list items in first panel
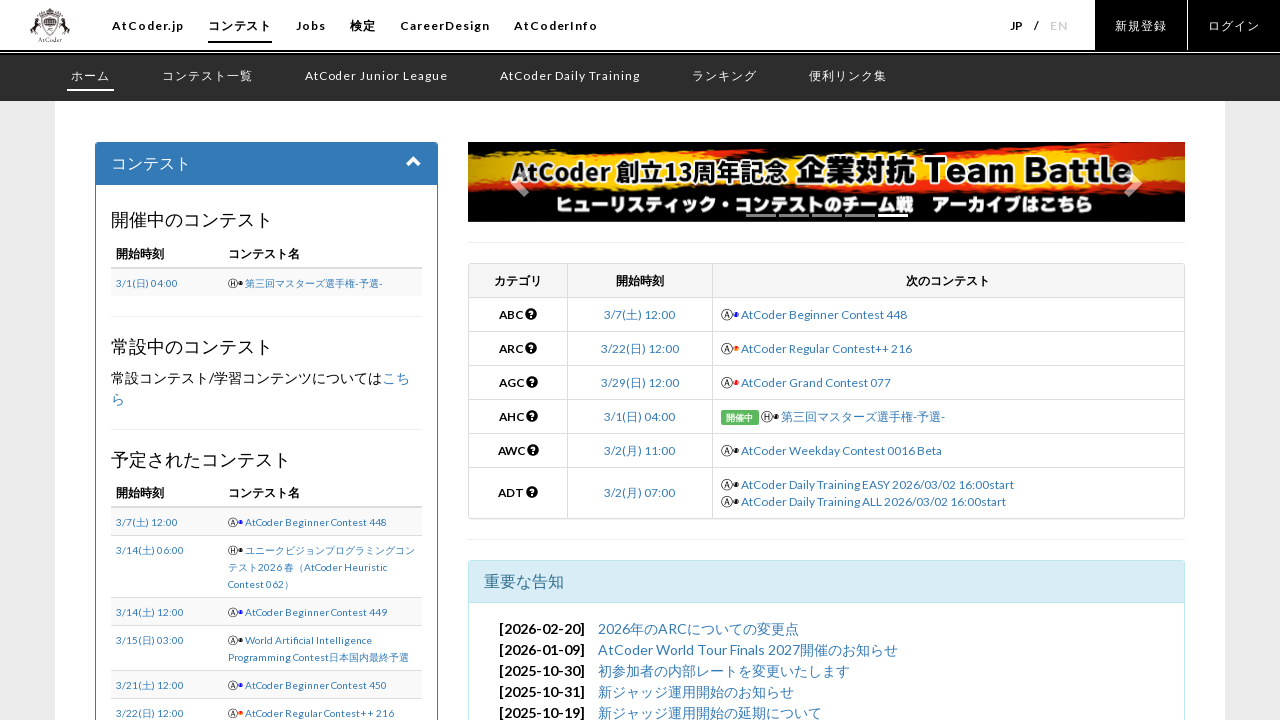

Verified 7 contest detail items are present
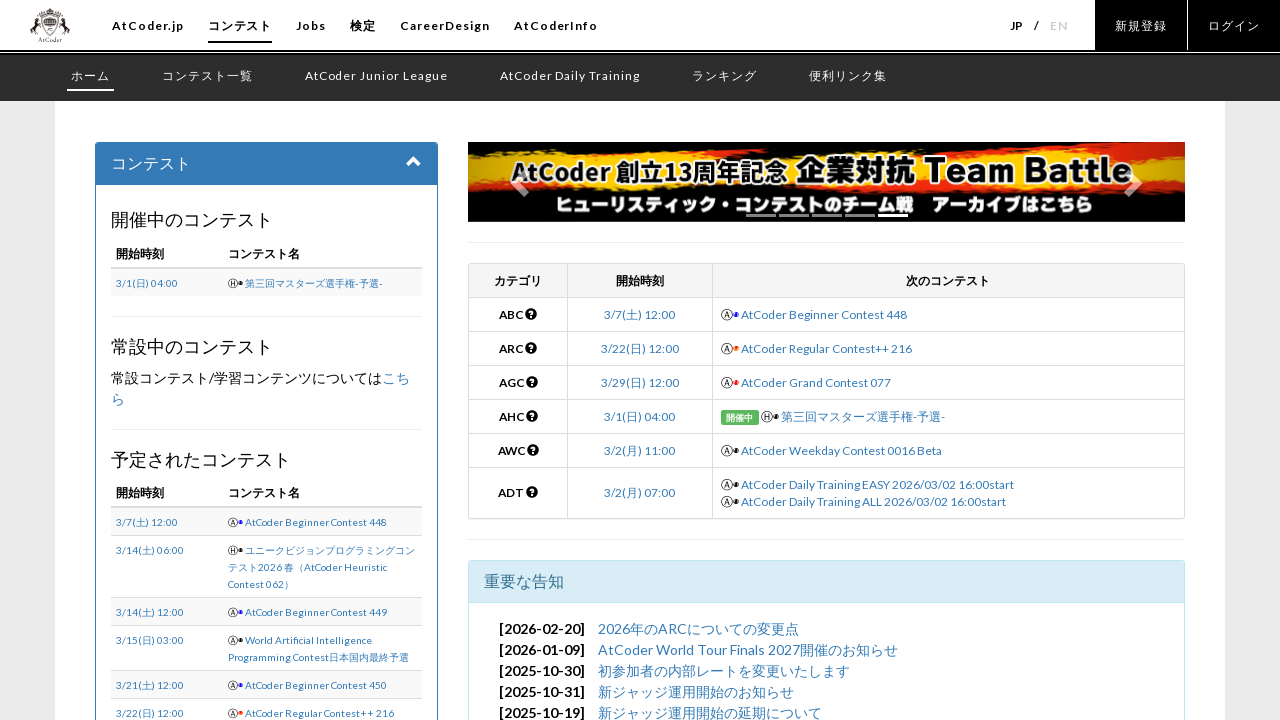

Located time/start time links in contest details
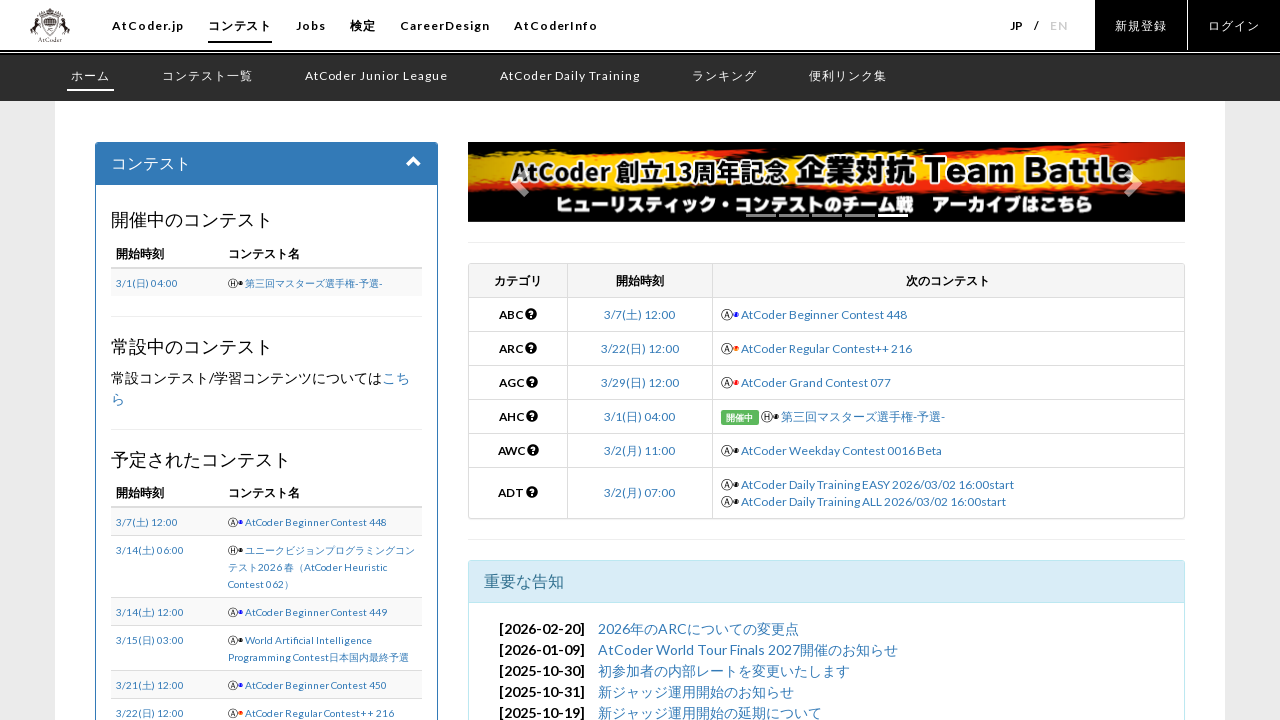

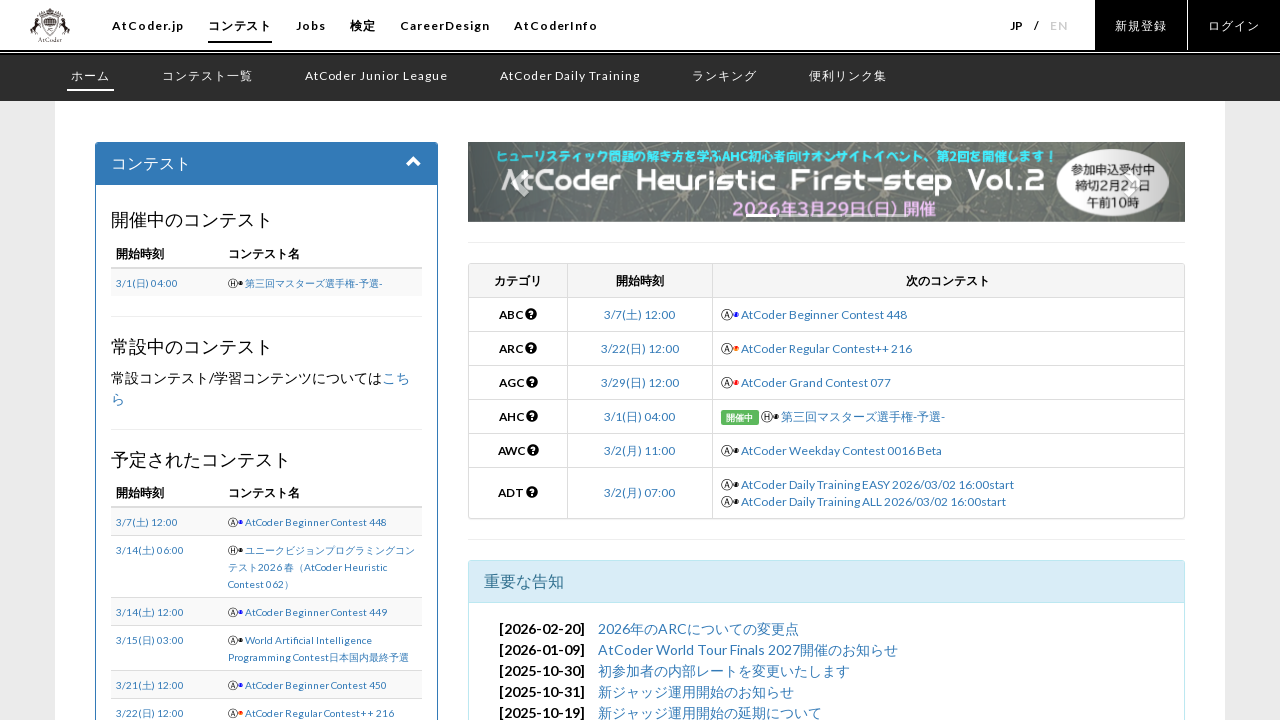